Tests clicking a button that enables a checkbox, waiting for it to become clickable, then clicking the checkbox

Starting URL: http://omayo.blogspot.com/

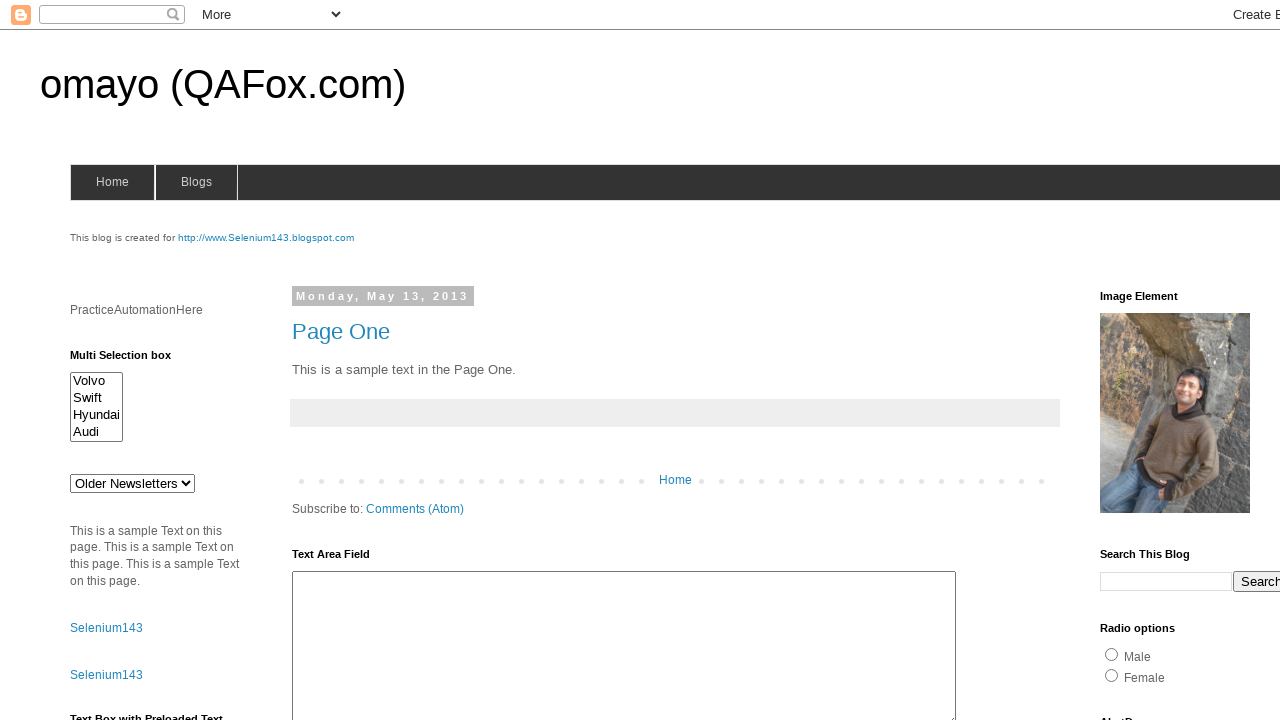

Clicked the 'Check this' button to enable the checkbox at (109, 528) on xpath=//button[.='Check this']
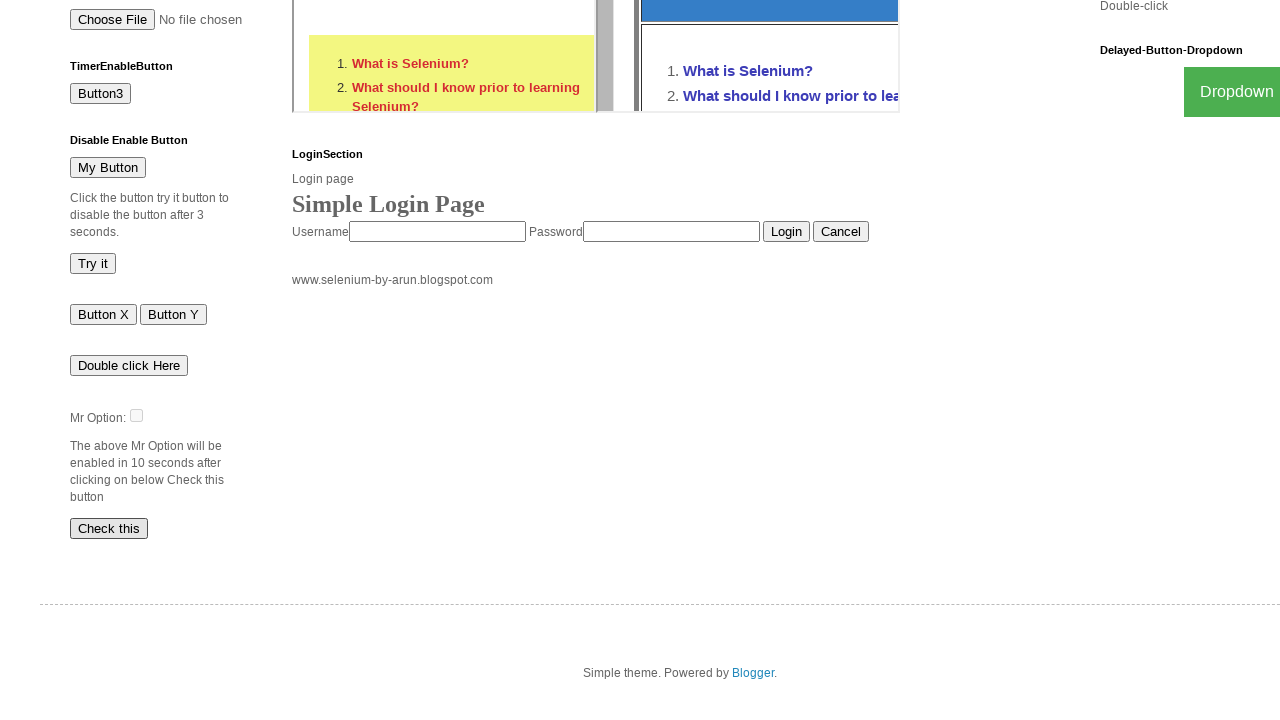

Checkbox with id 'dte' is now visible
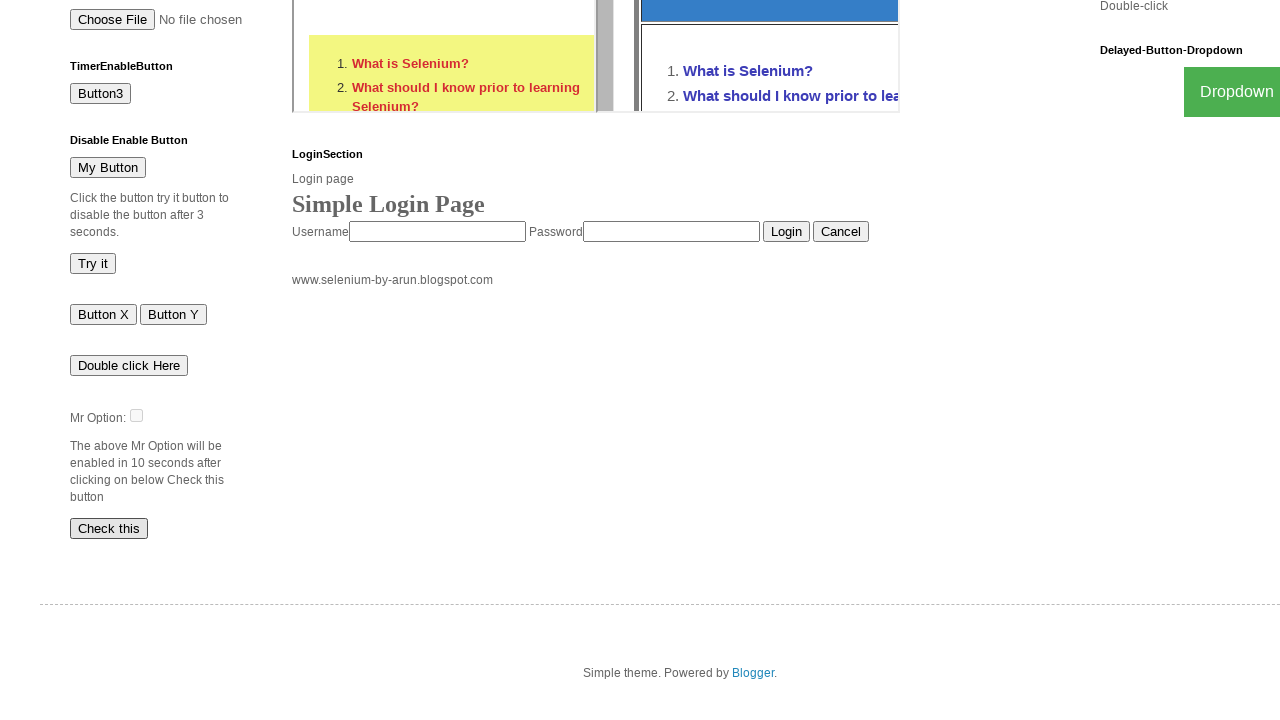

Clicked the checkbox with id 'dte' at (136, 415) on #dte
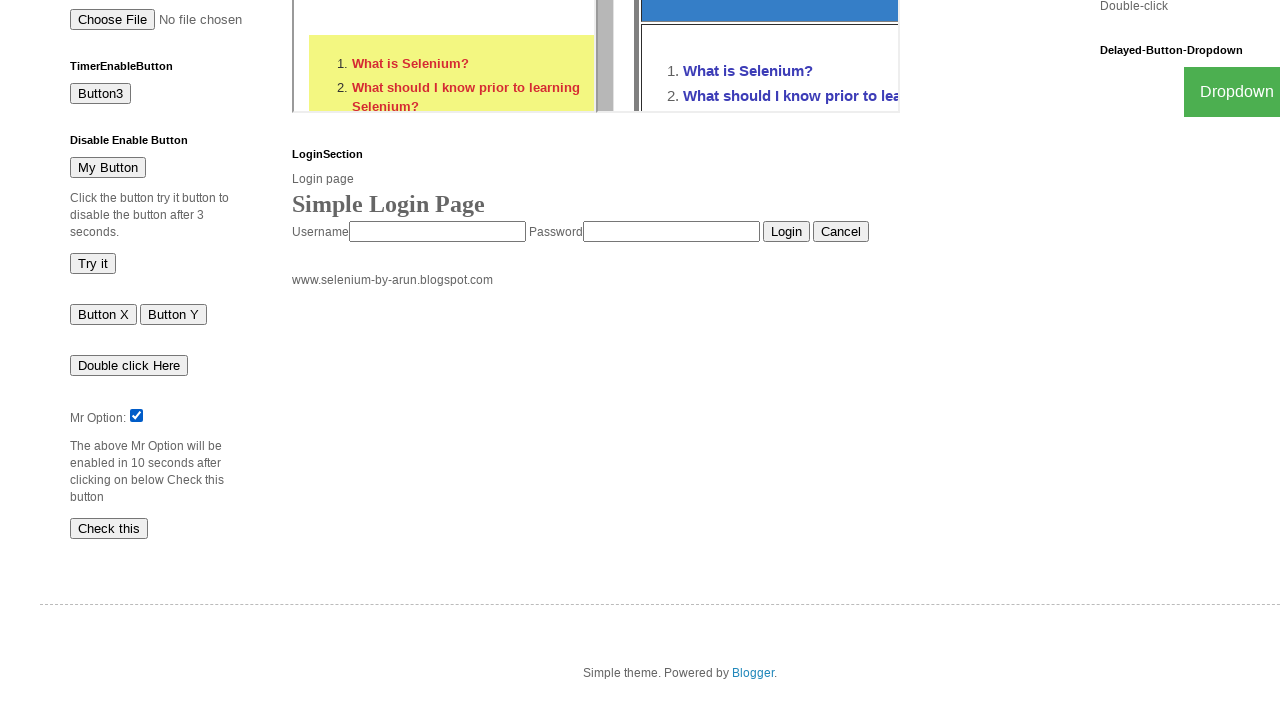

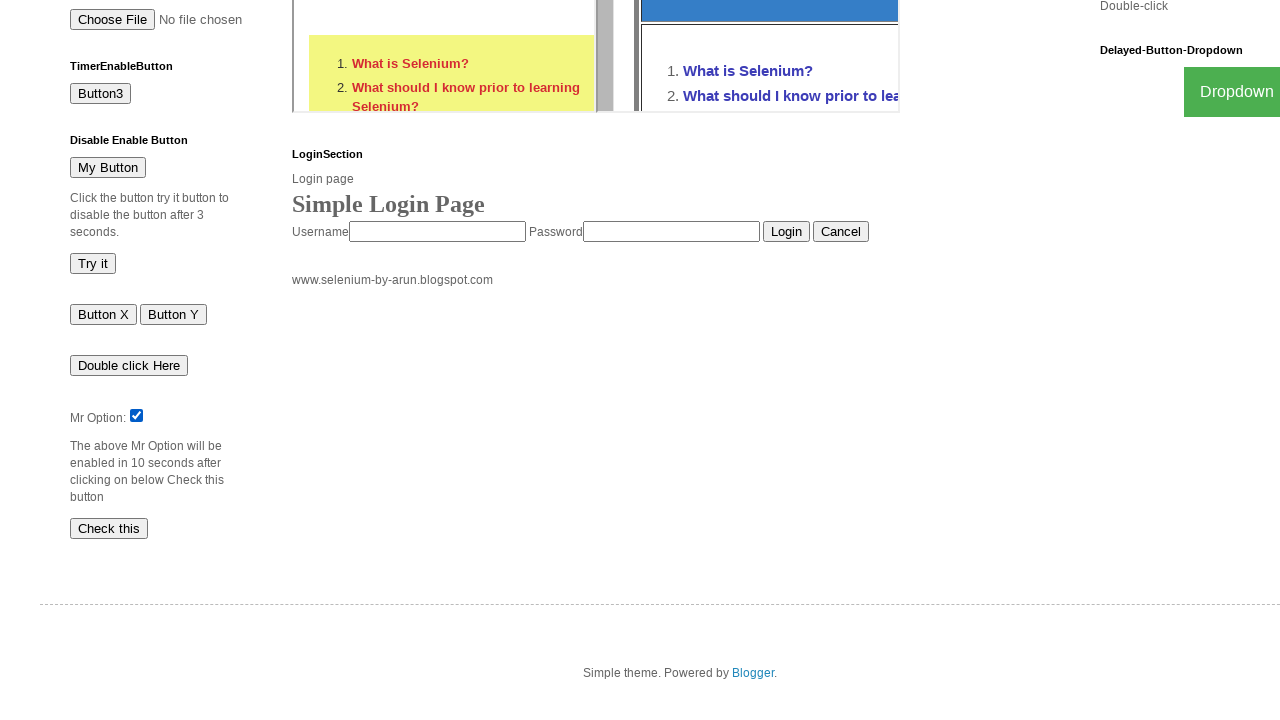